Tests Python.org search functionality by searching for "python" and verifying results are displayed

Starting URL: http://www.python.org/

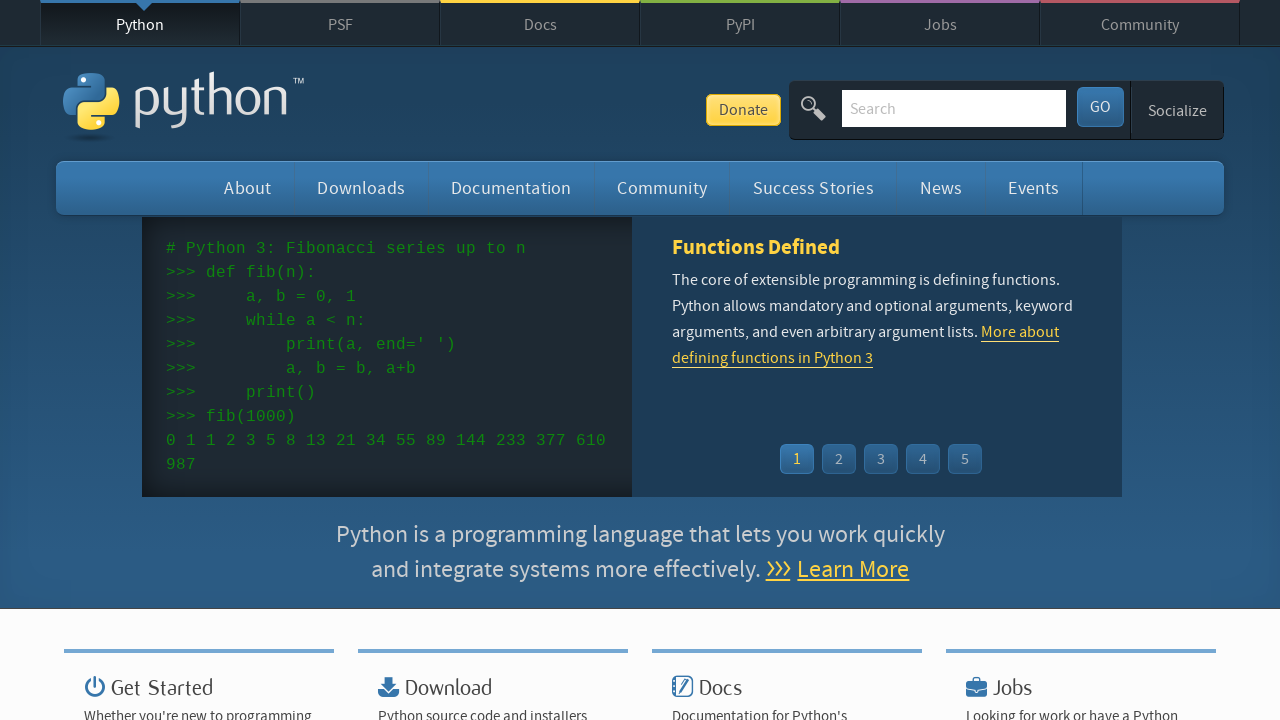

Located and cleared the search field on #id-search-field
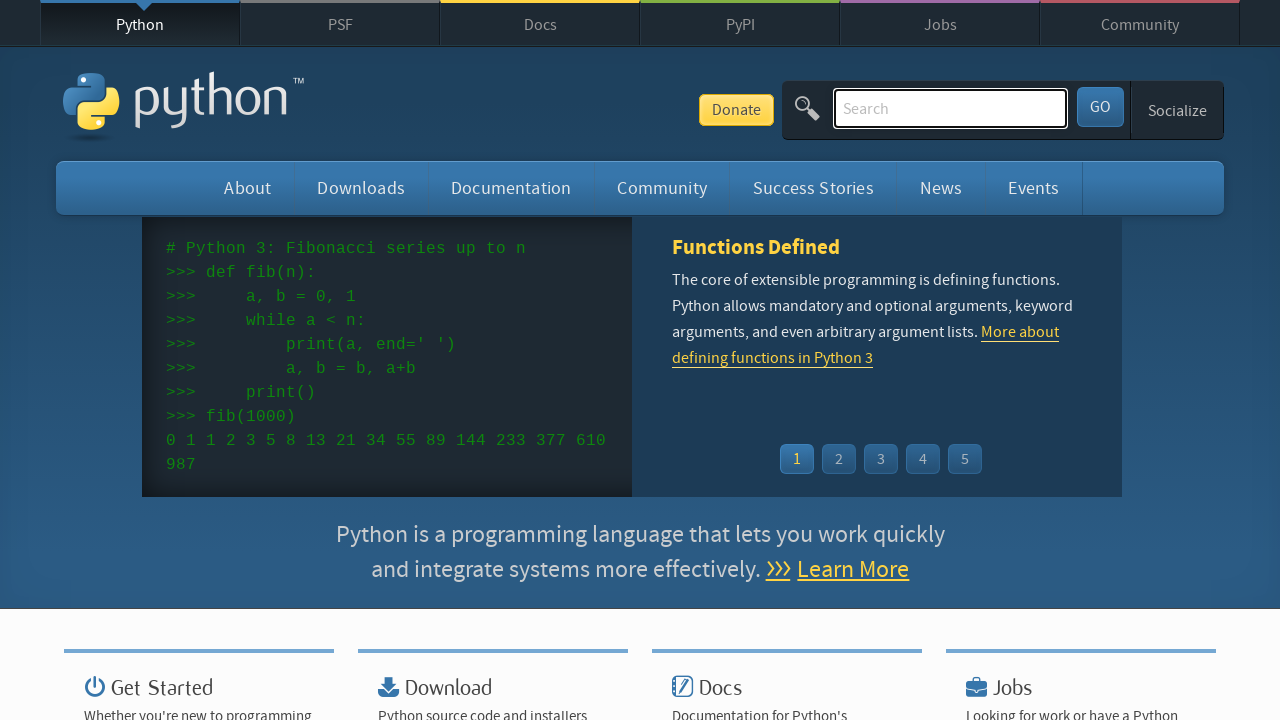

Filled search field with 'python' on #id-search-field
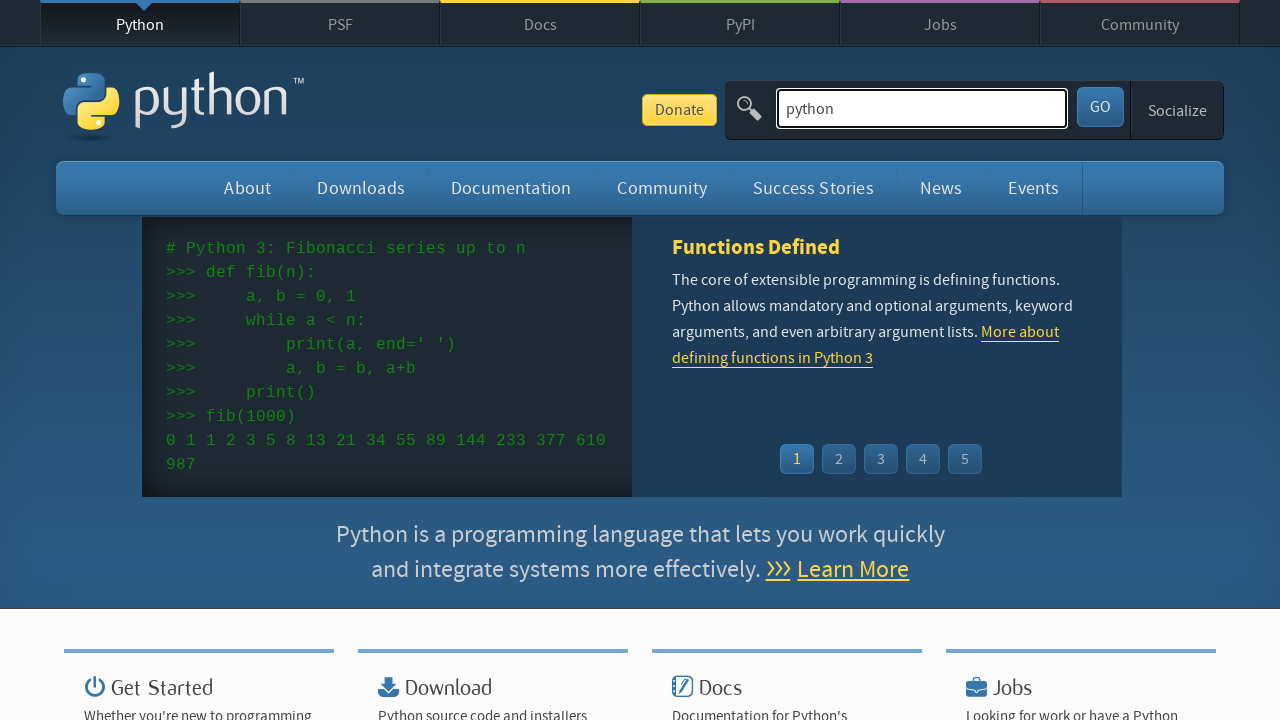

Submitted search by pressing Enter on #id-search-field
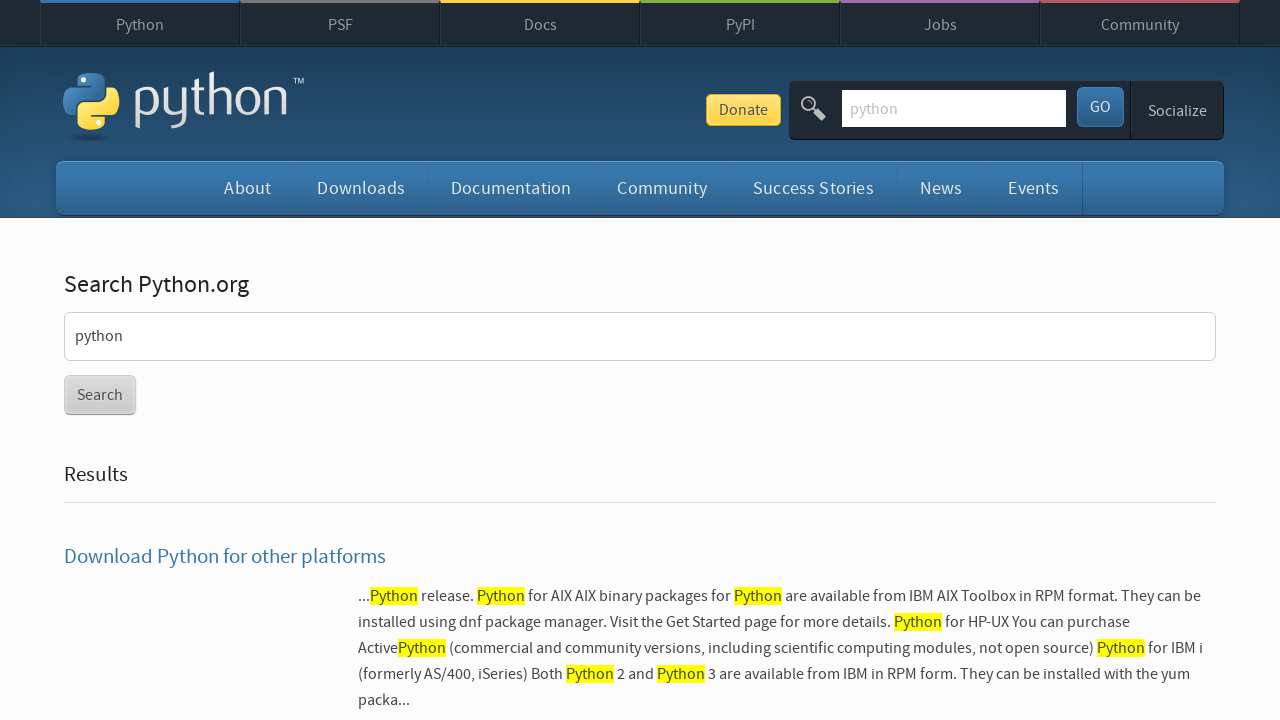

Search results loaded successfully
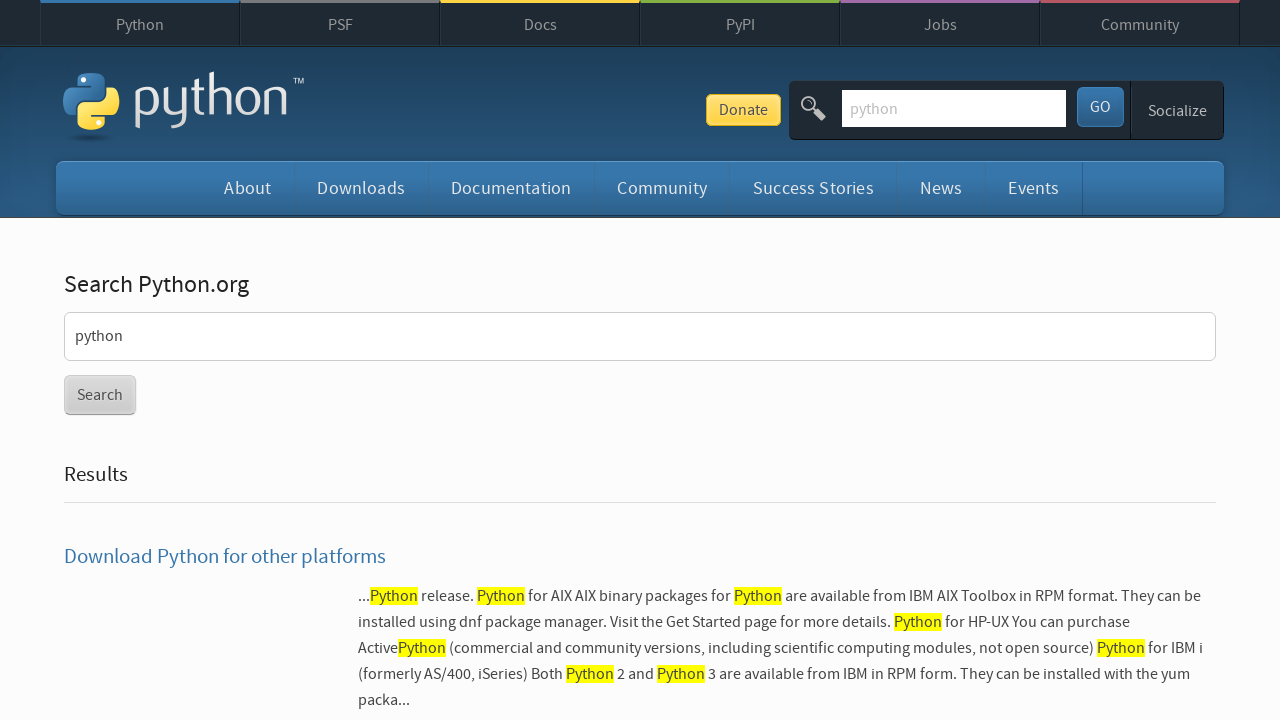

Verified that search results are displayed and no 'No results found' message is present
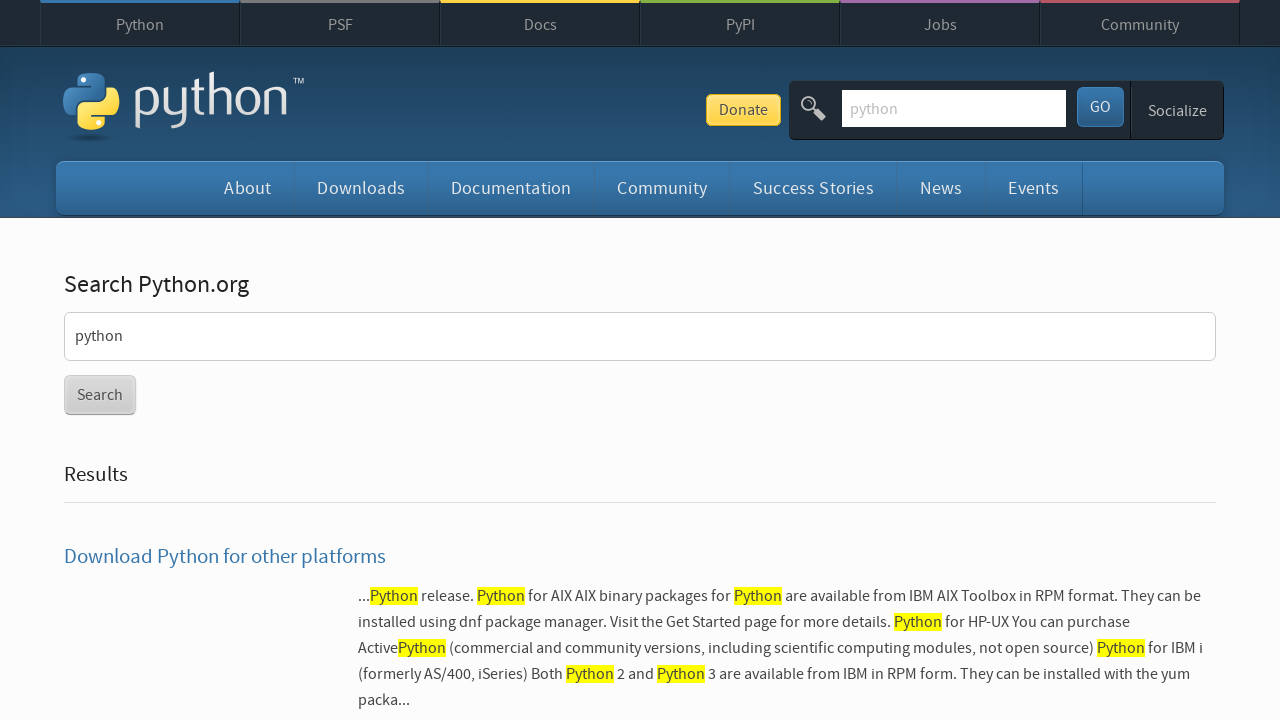

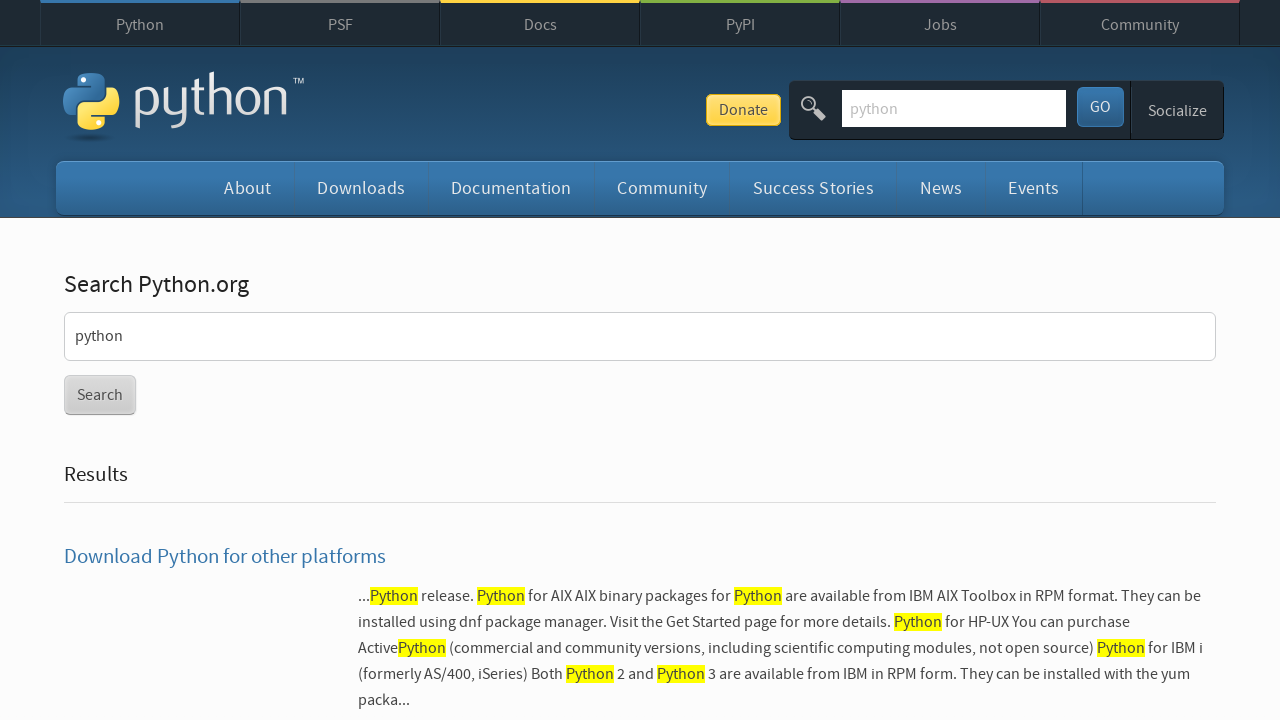